Tests a vegetable shopping website by searching for products containing "ca", verifying 4 products are visible, adding items to cart by clicking buttons, and iterating through products to add Cashews to cart

Starting URL: https://rahulshettyacademy.com/seleniumPractise/#/

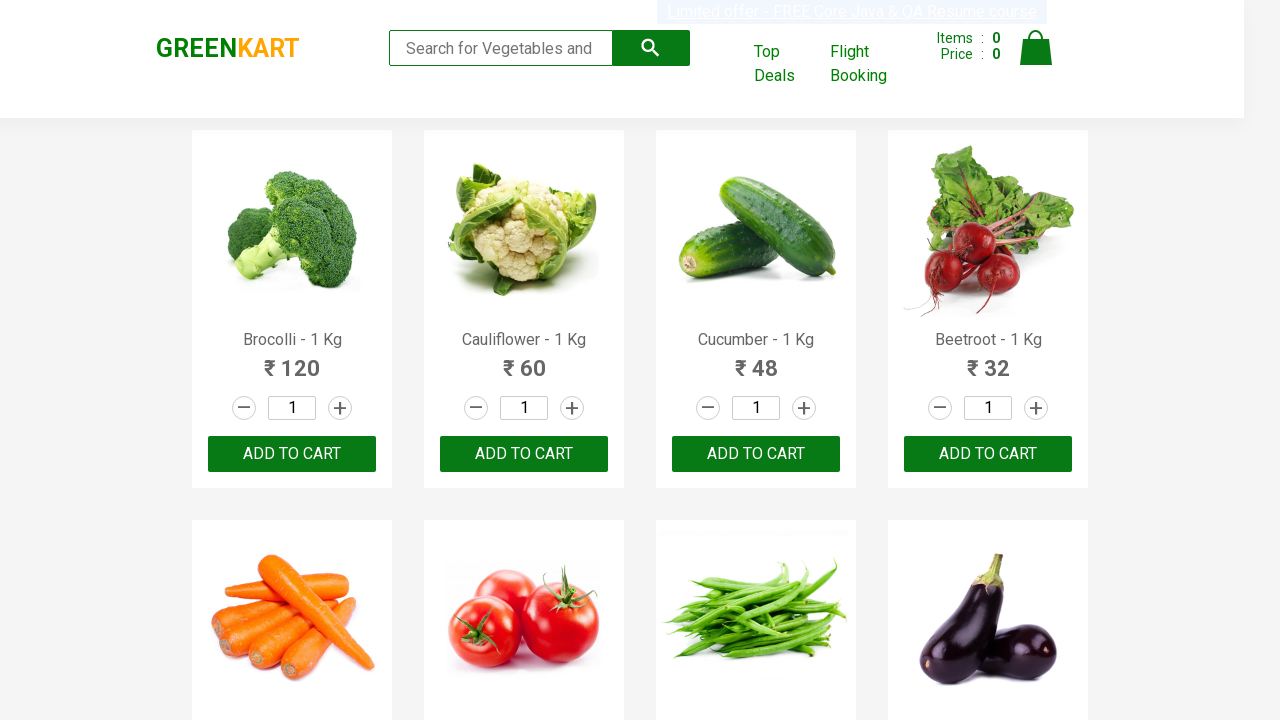

Filled search input with 'ca' to filter products on input[type="search"]
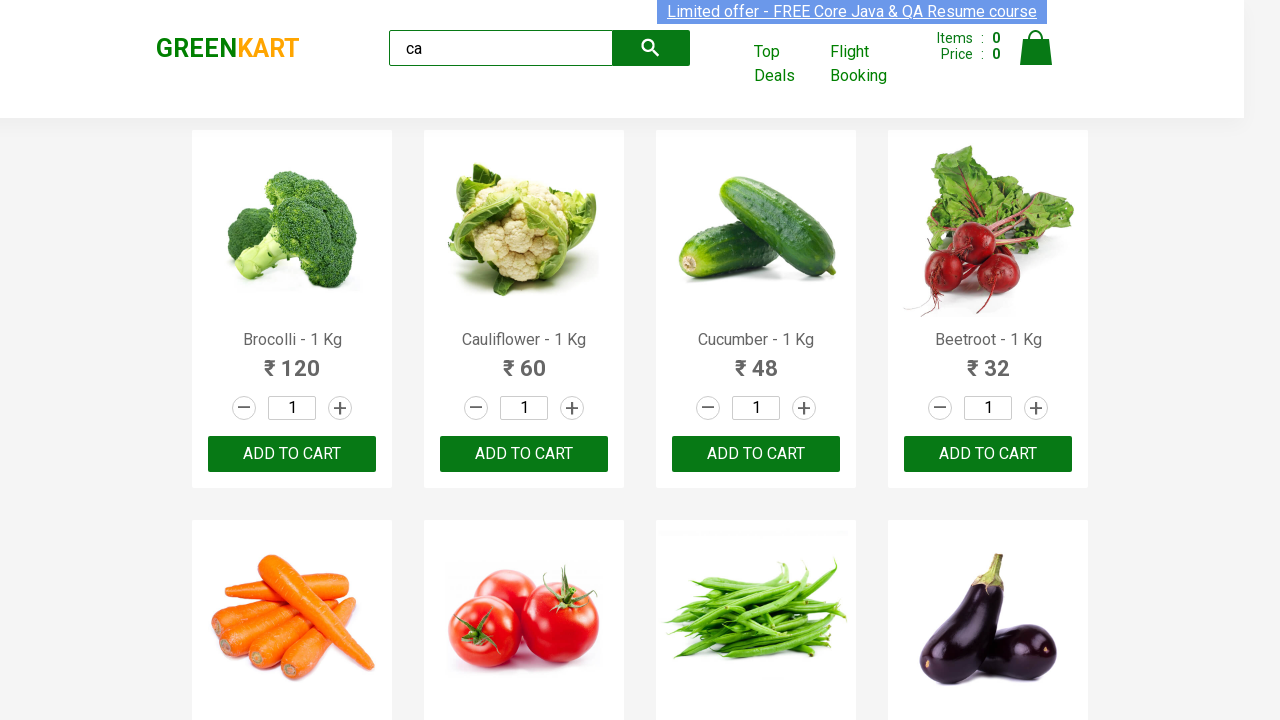

Waited for filtered products to become visible
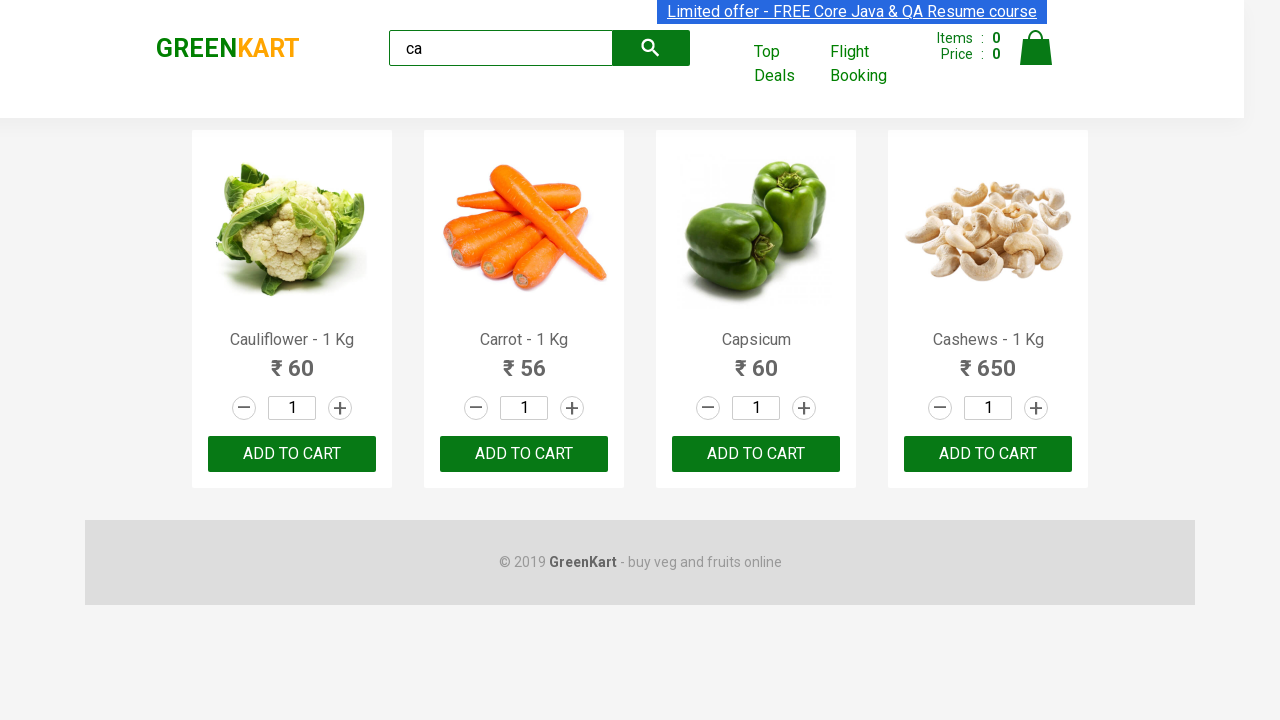

Clicked add to cart button on 3rd product using nth-child selector at (756, 454) on :nth-child(3) > .product-action > button
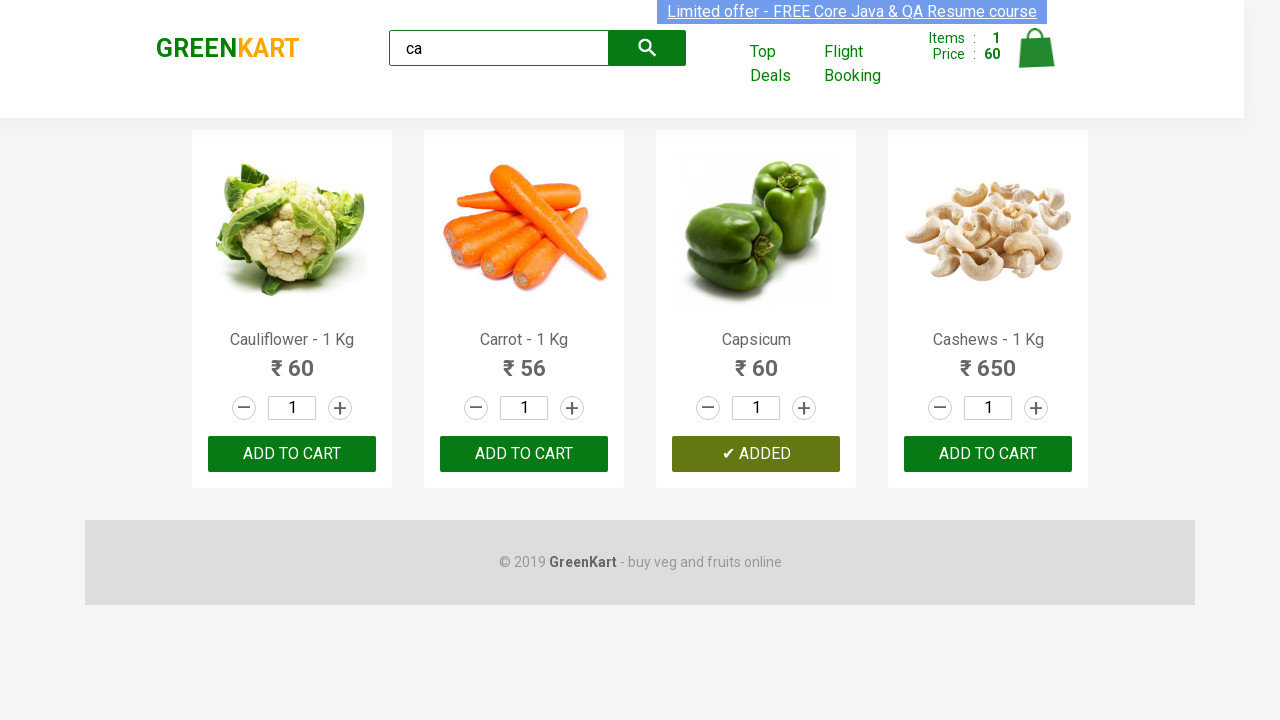

Clicked ADD TO CART button on 3rd product using nth() locator at (756, 454) on .products .product >> nth=2 >> button:has-text("ADD TO CART")
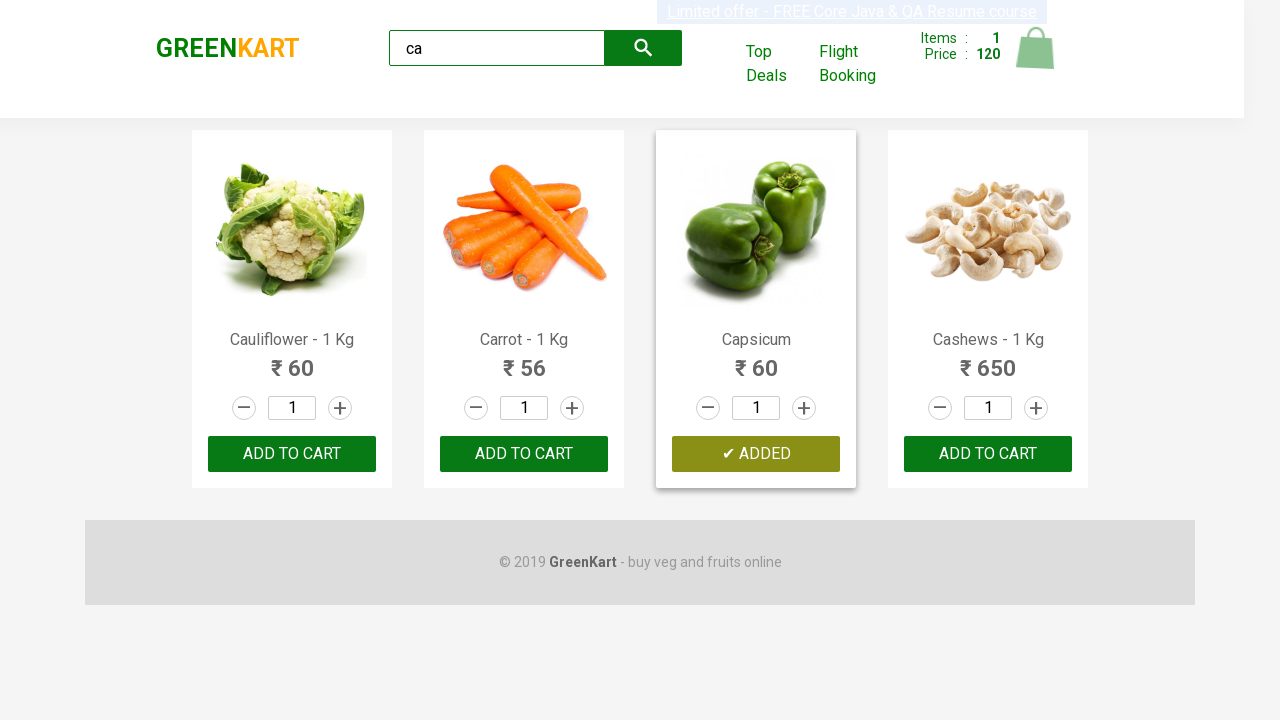

Retrieved all product elements from the products container
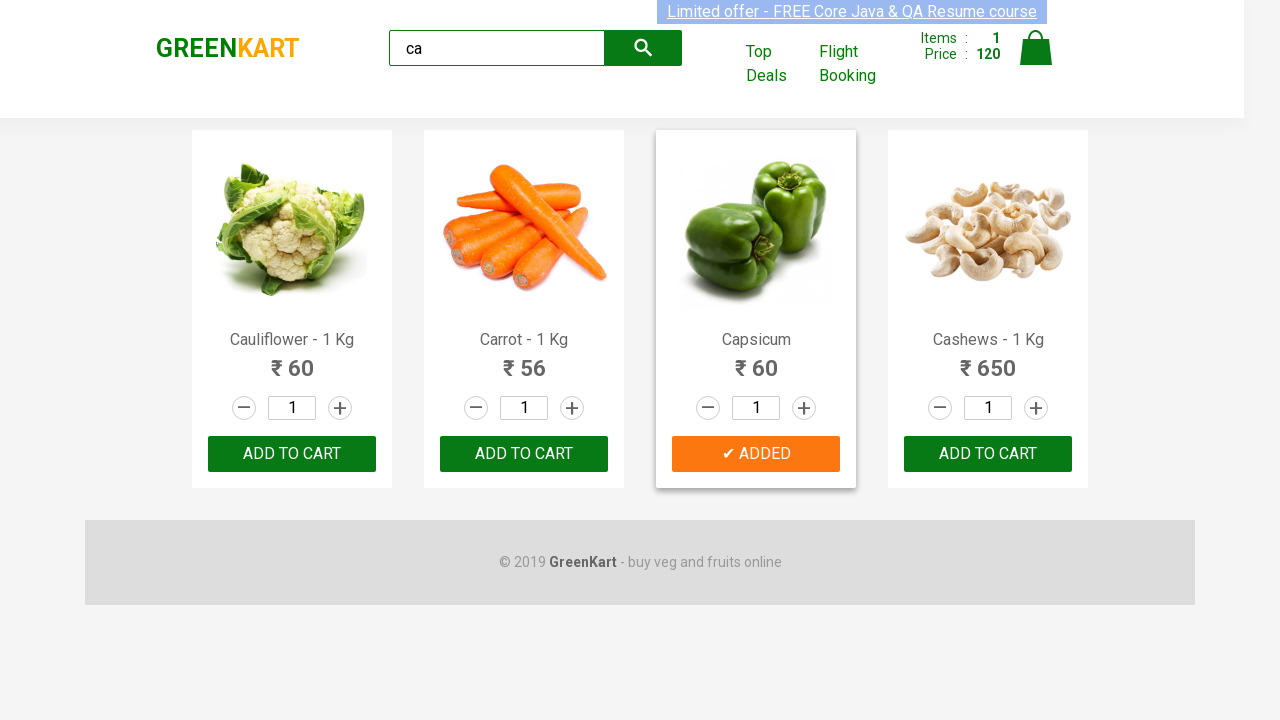

Retrieved product name: 'Cauliflower - 1 Kg'
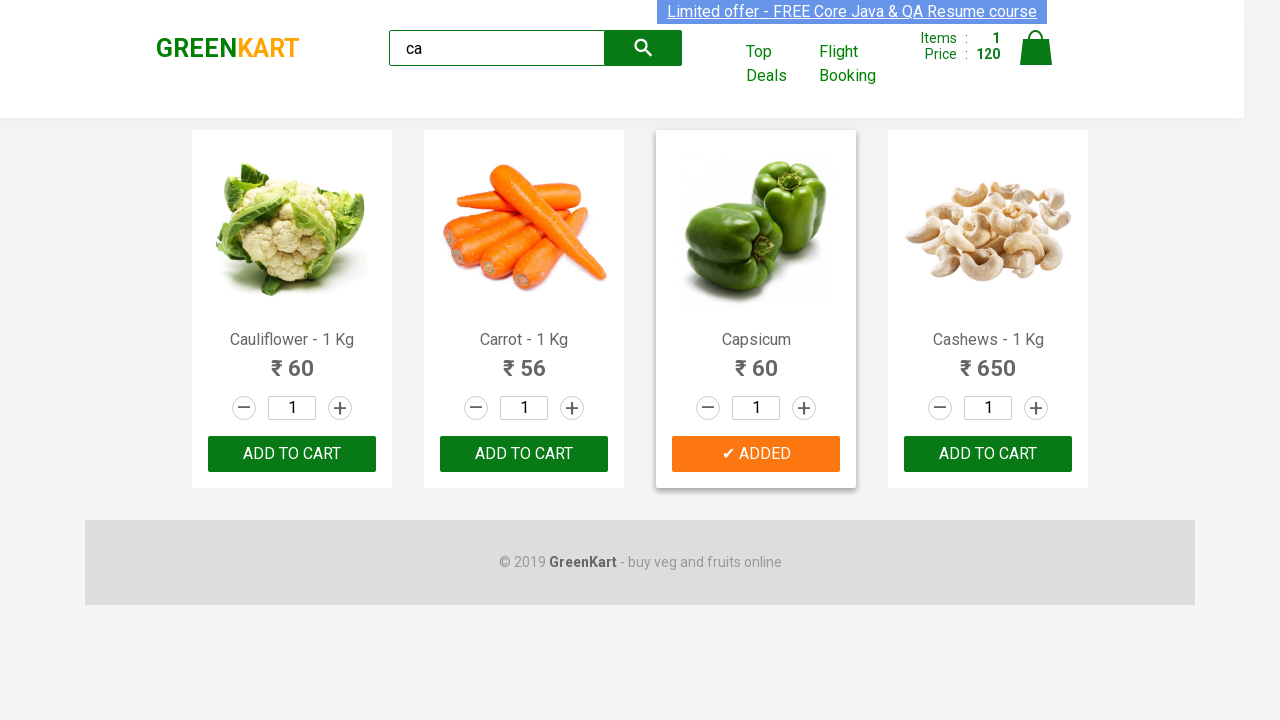

Retrieved brand text: 'GREENKART'
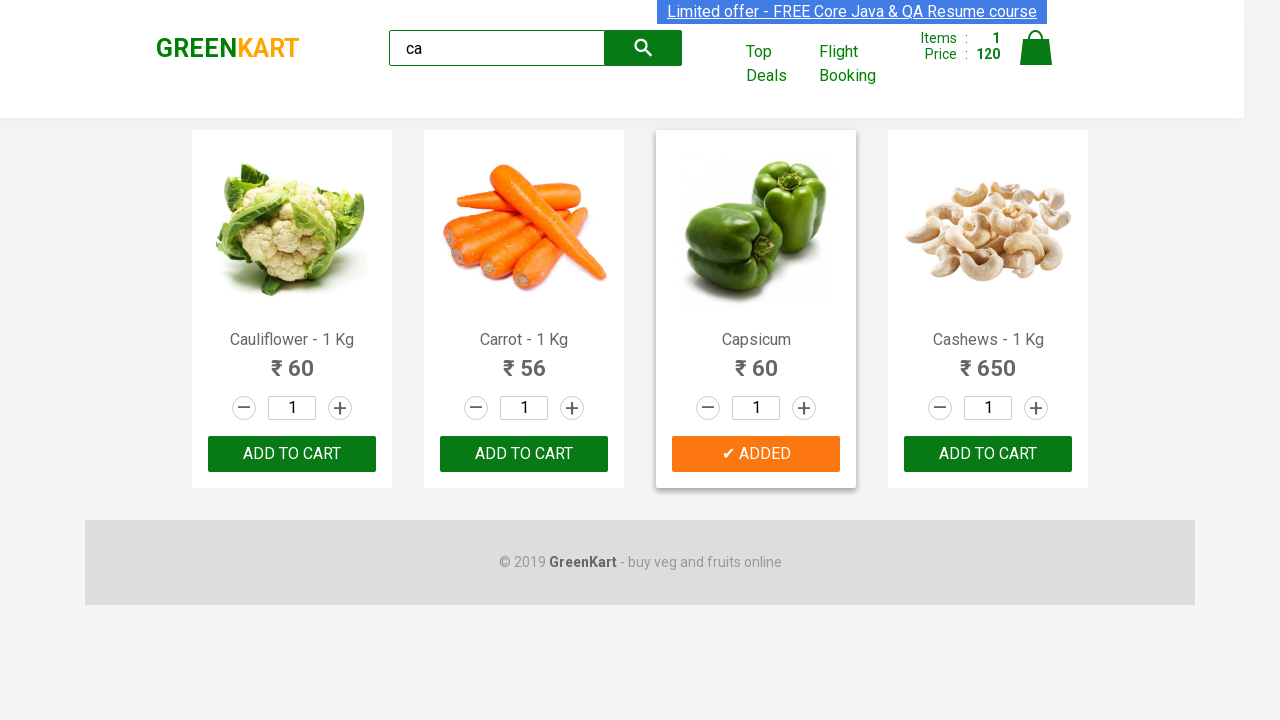

Retrieved product name: 'Carrot - 1 Kg'
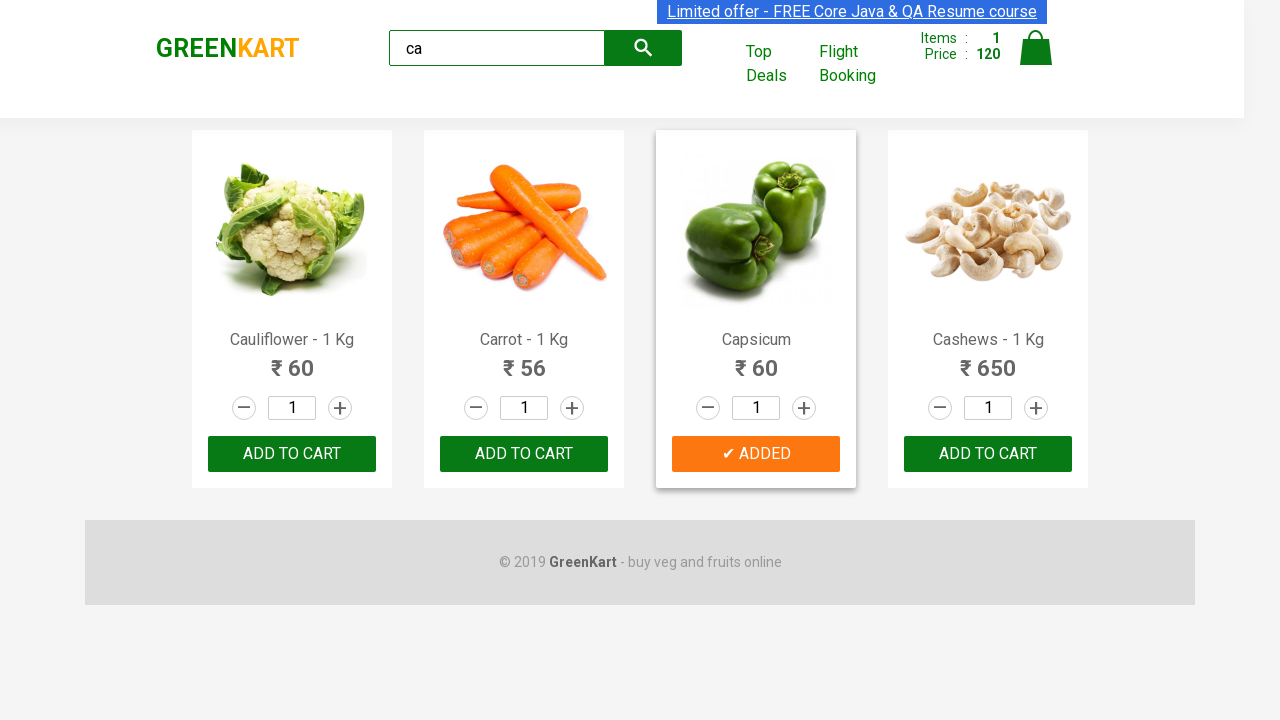

Retrieved brand text: 'GREENKART'
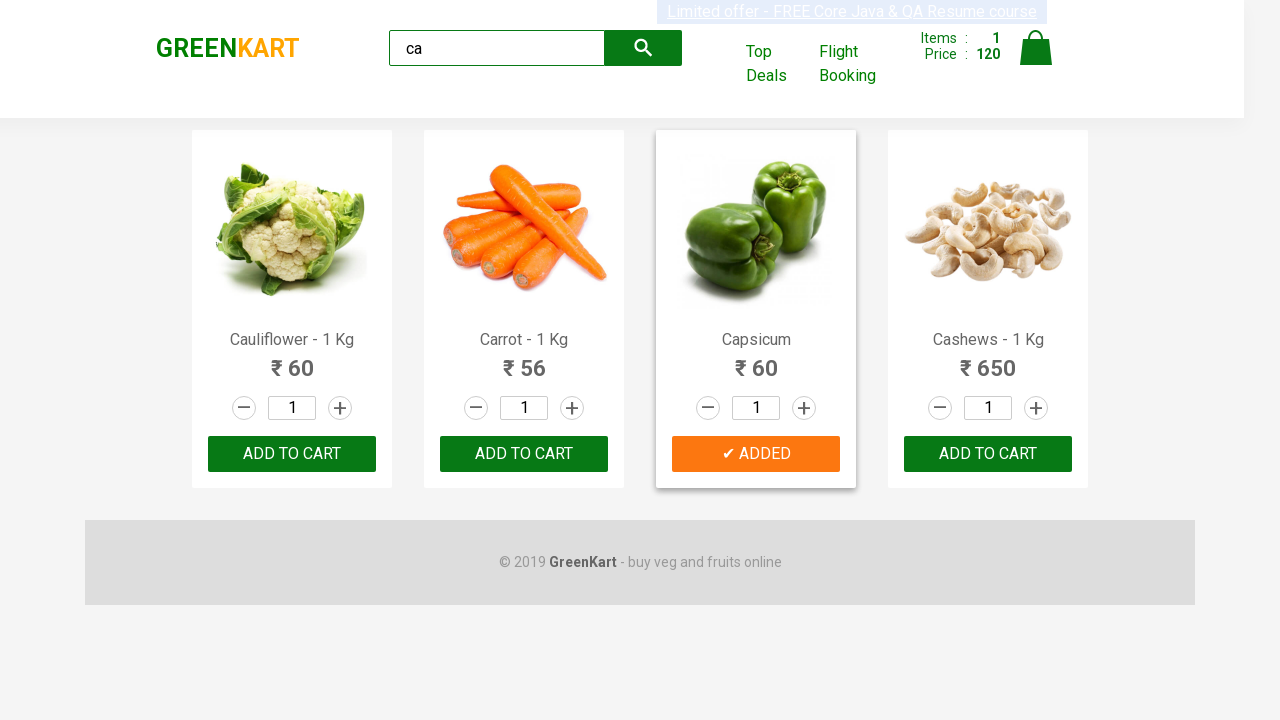

Retrieved product name: 'Capsicum'
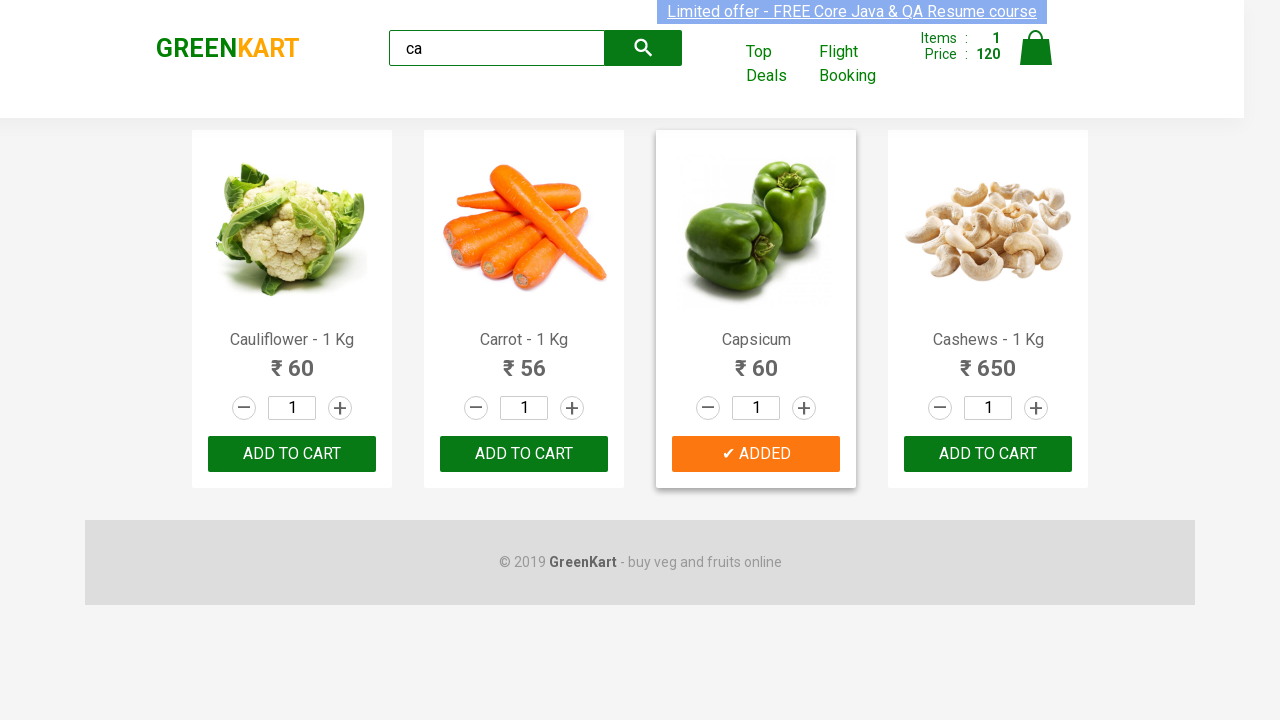

Retrieved brand text: 'GREENKART'
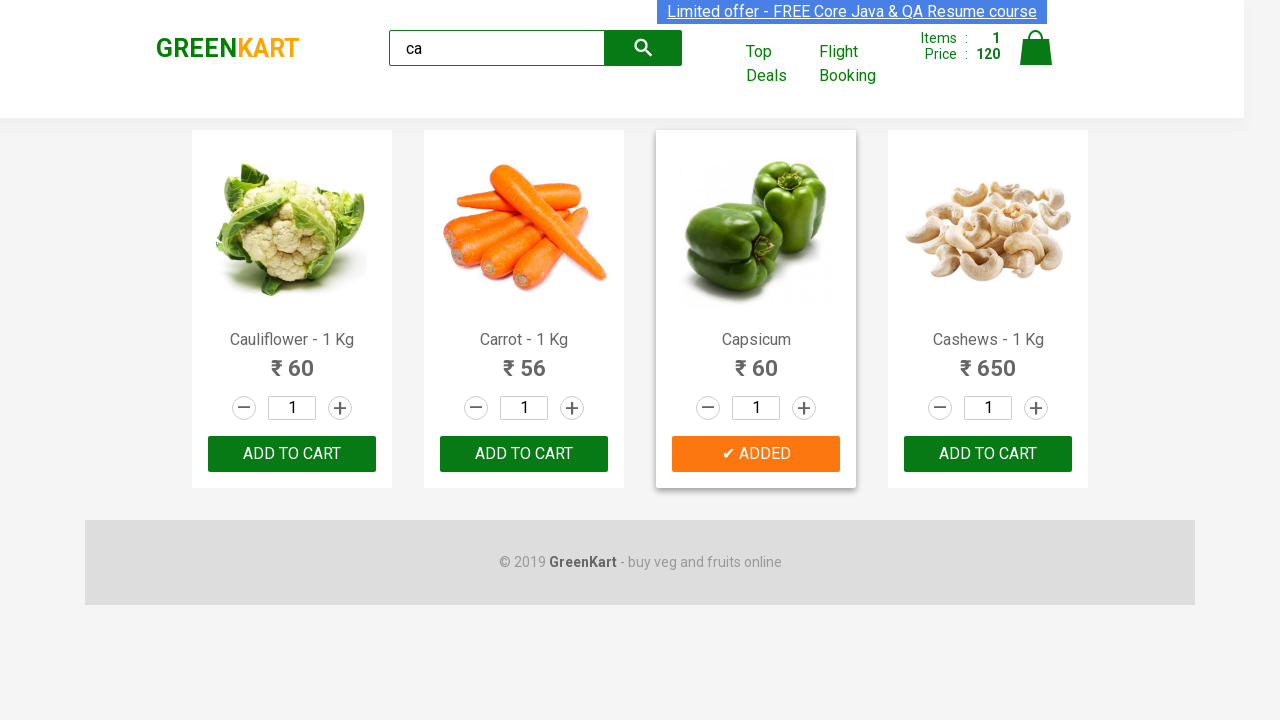

Retrieved product name: 'Cashews - 1 Kg'
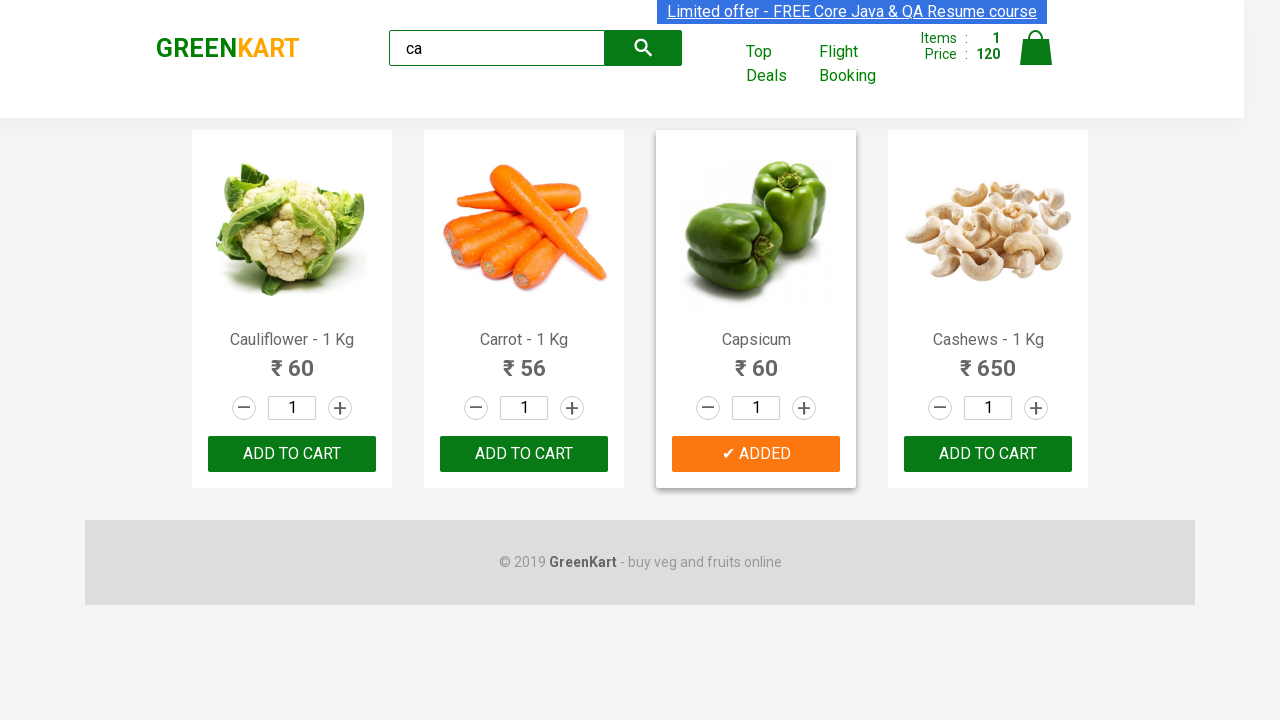

Clicked add to cart button for Cashews product at (988, 454) on .products .product >> nth=3 >> button
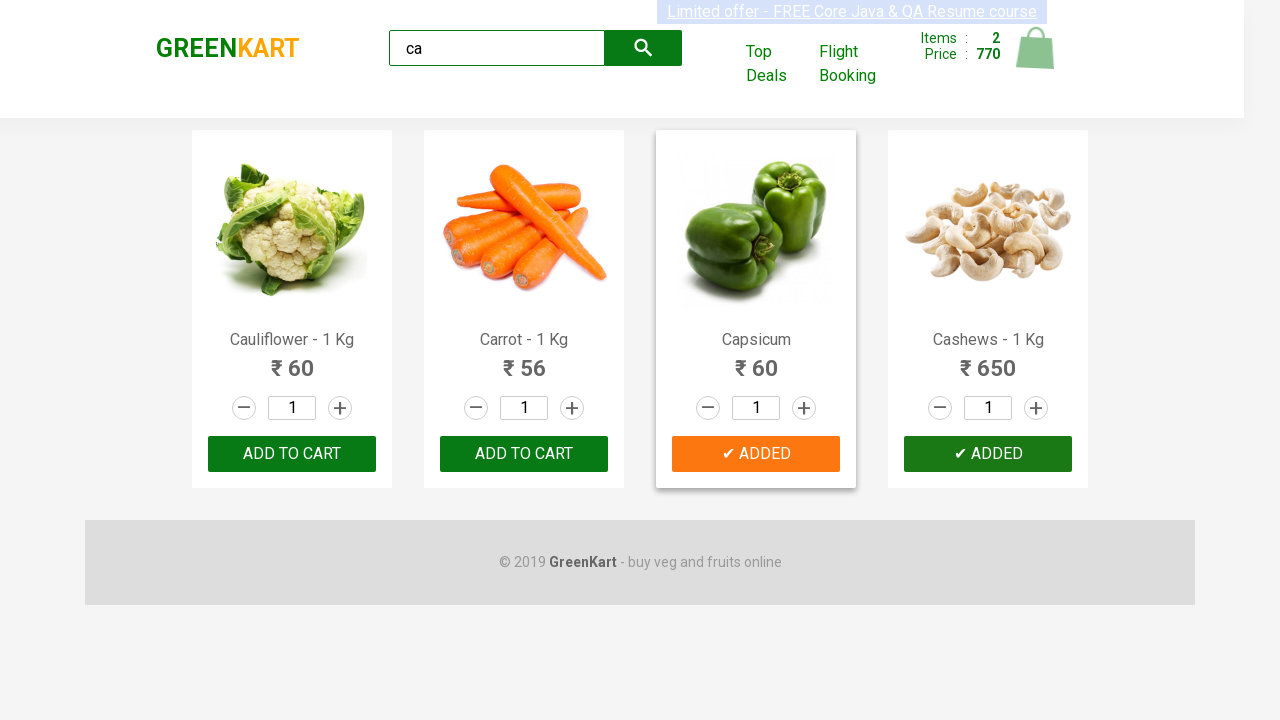

Retrieved brand text: 'GREENKART'
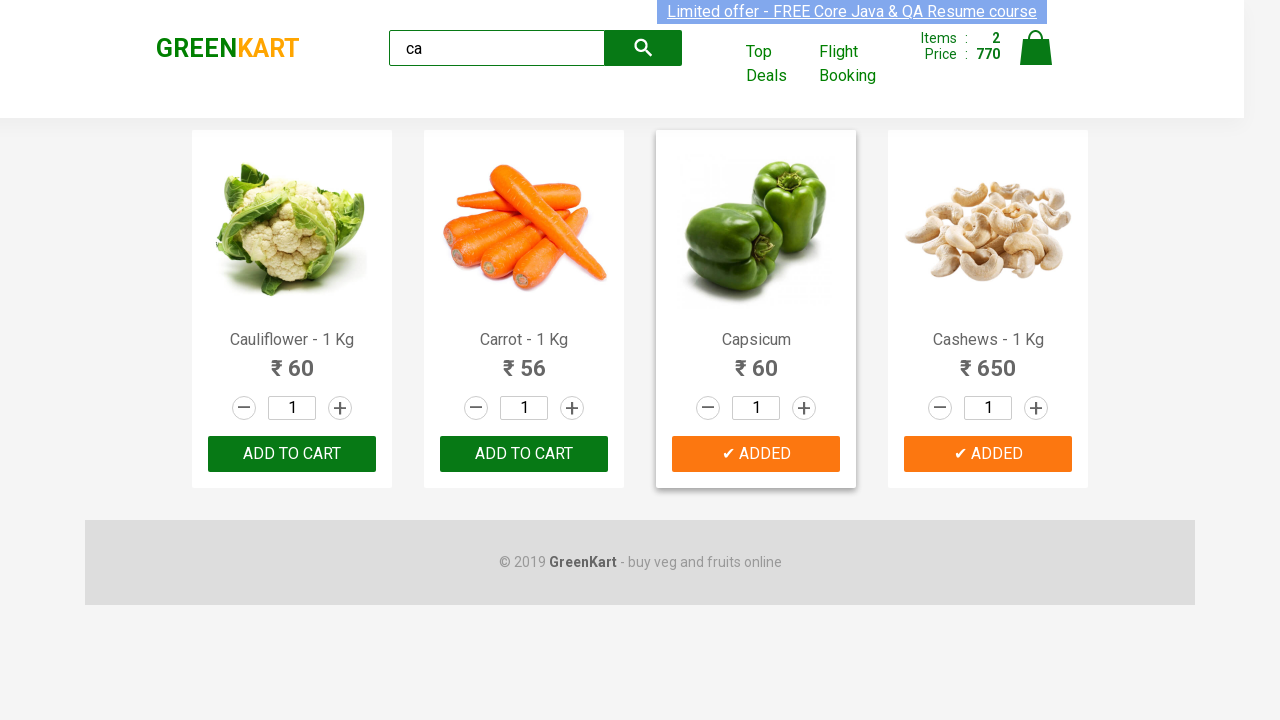

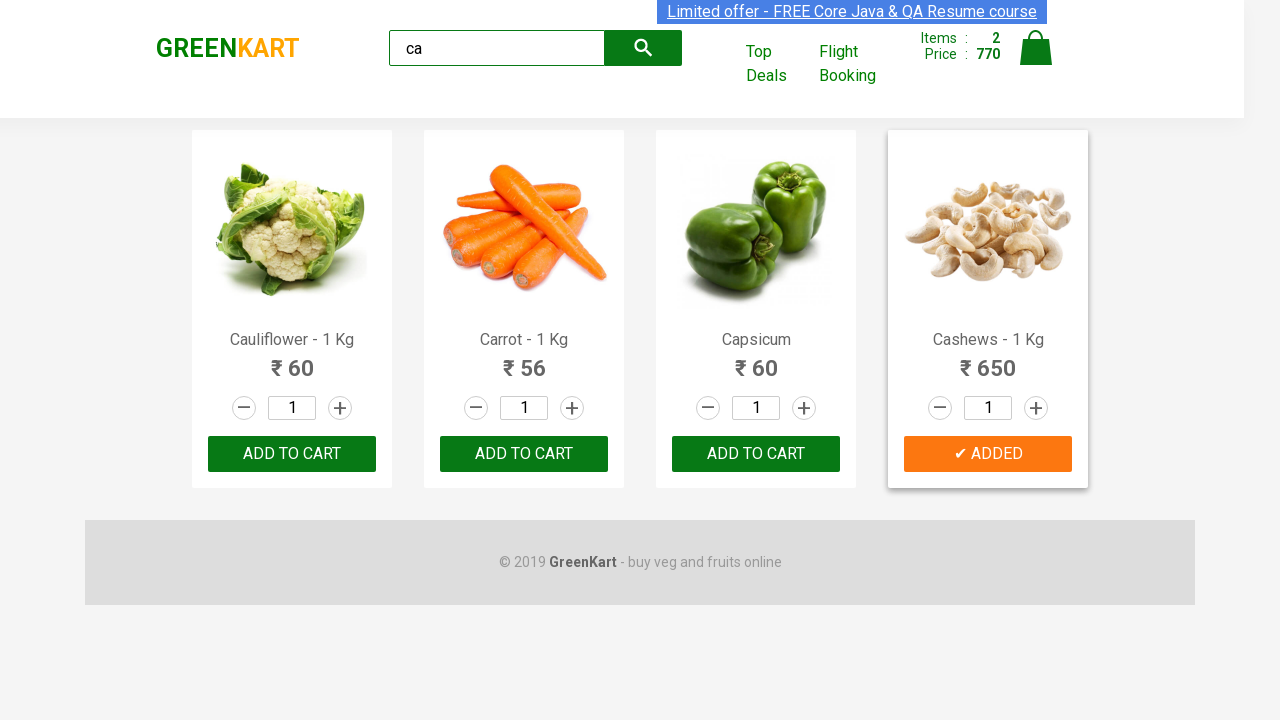